Navigates to a checkbox demo page and selects a specific checkbox option (Option-2) from a list of checkboxes

Starting URL: https://www.syntaxprojects.com/basic-checkbox-demo.php

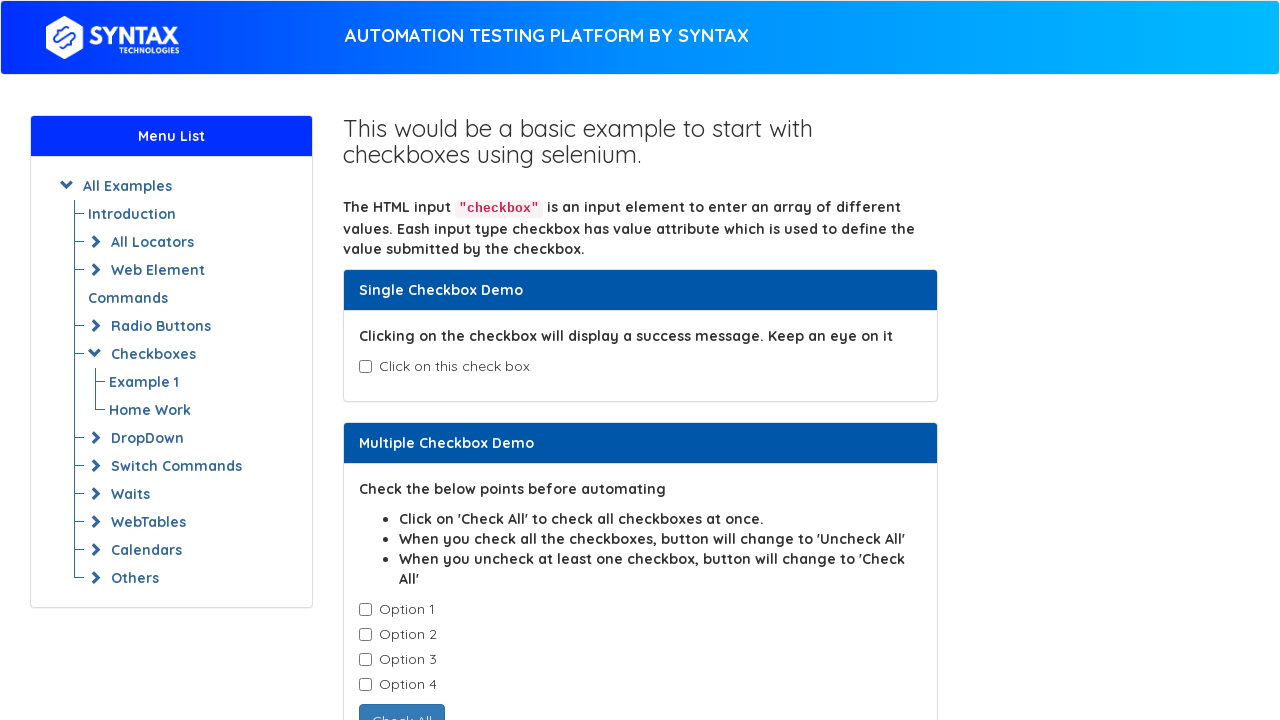

Navigated to checkbox demo page
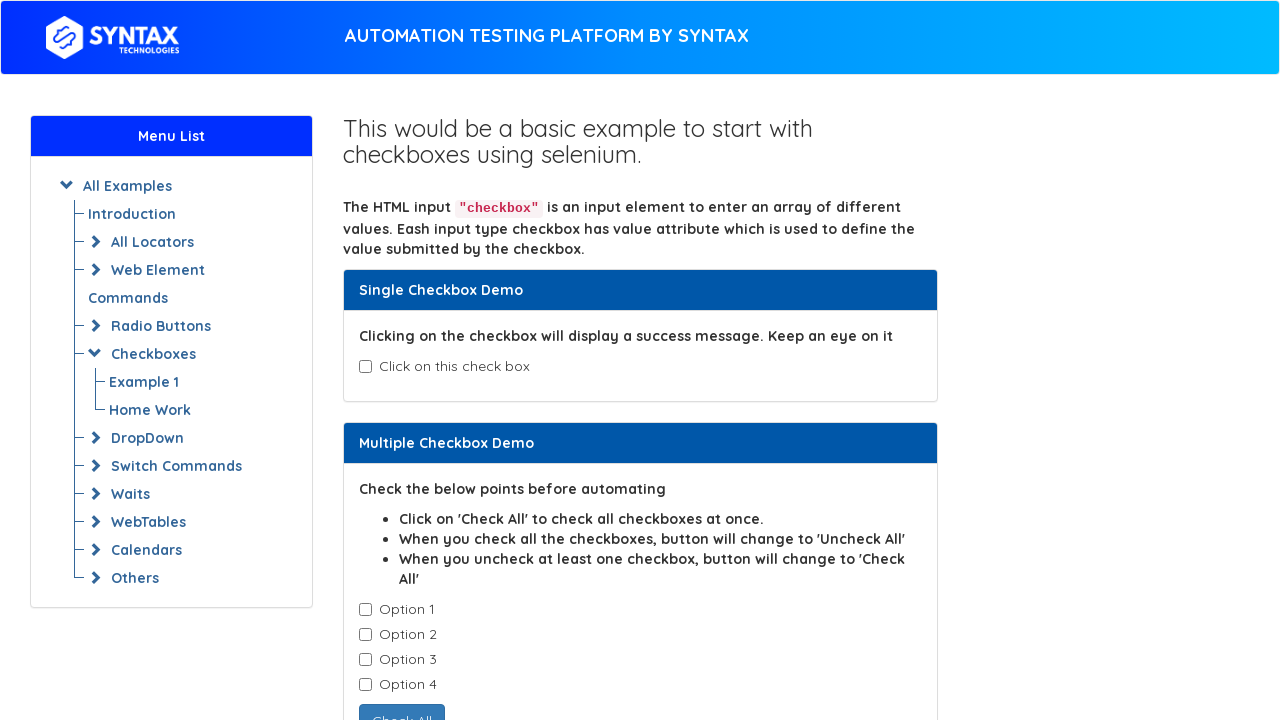

Located all checkboxes with class cb1-element
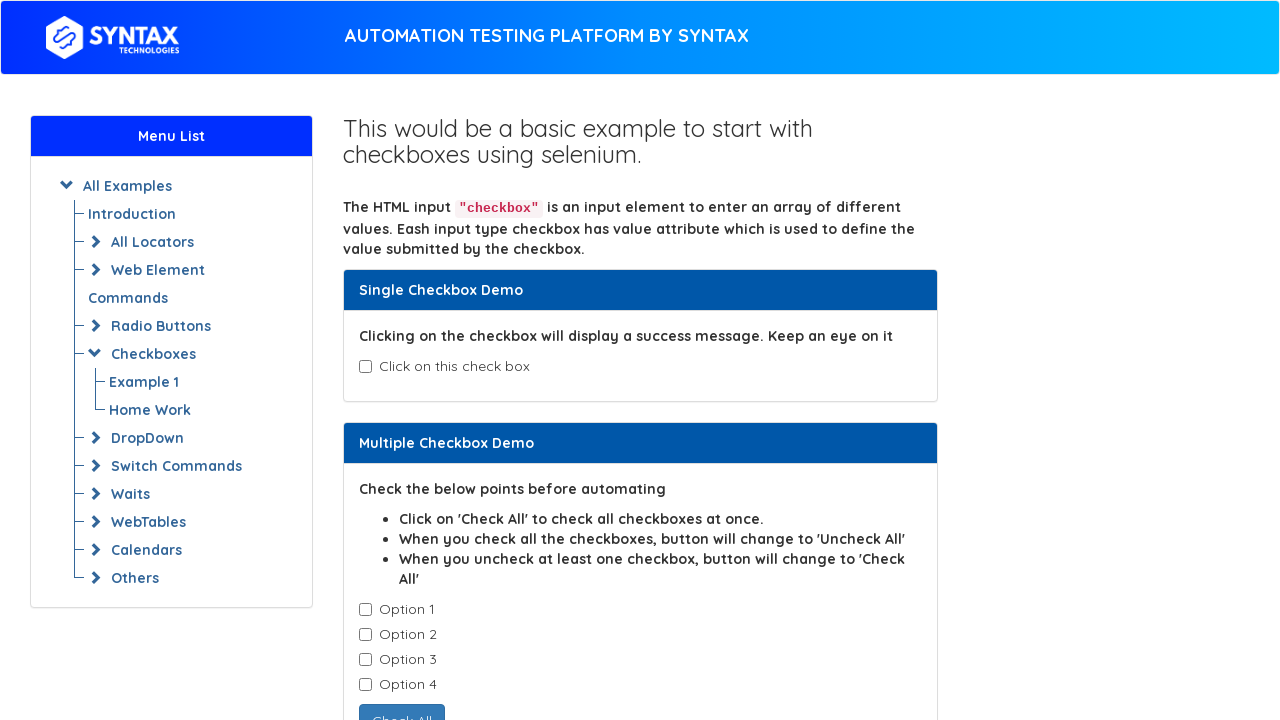

Selected checkbox Option-2 at (365, 635) on input.cb1-element >> nth=1
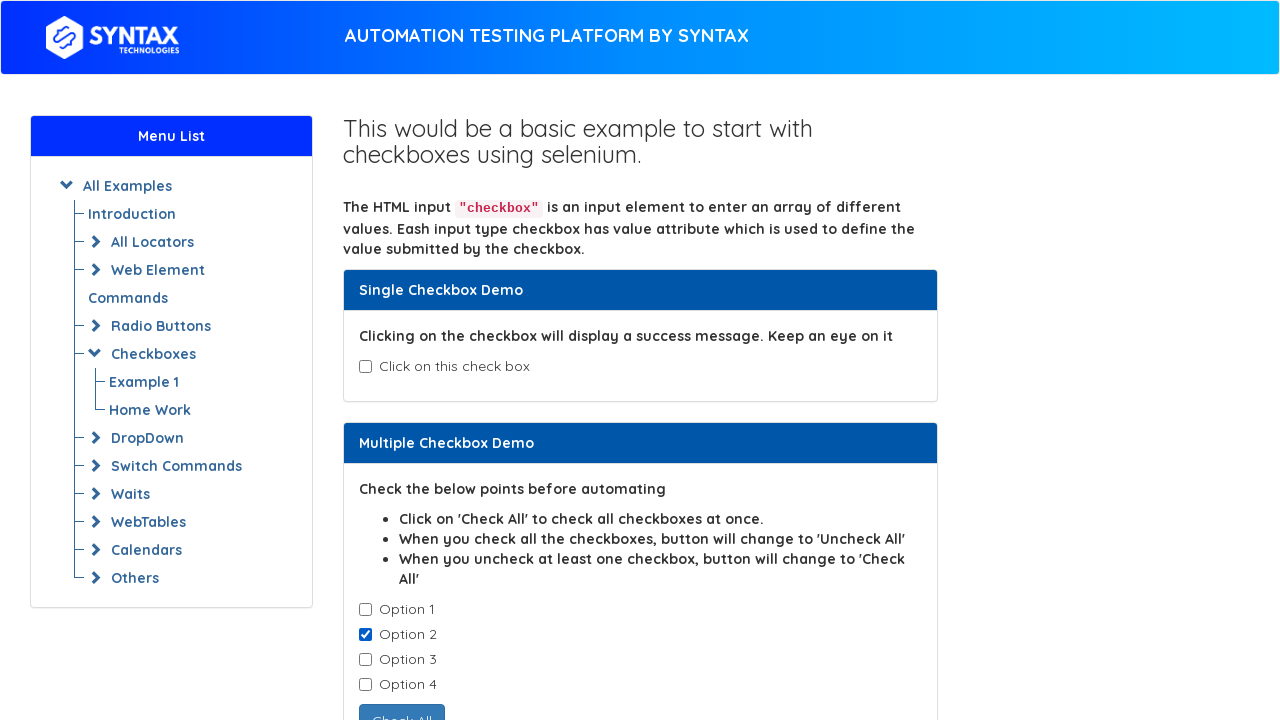

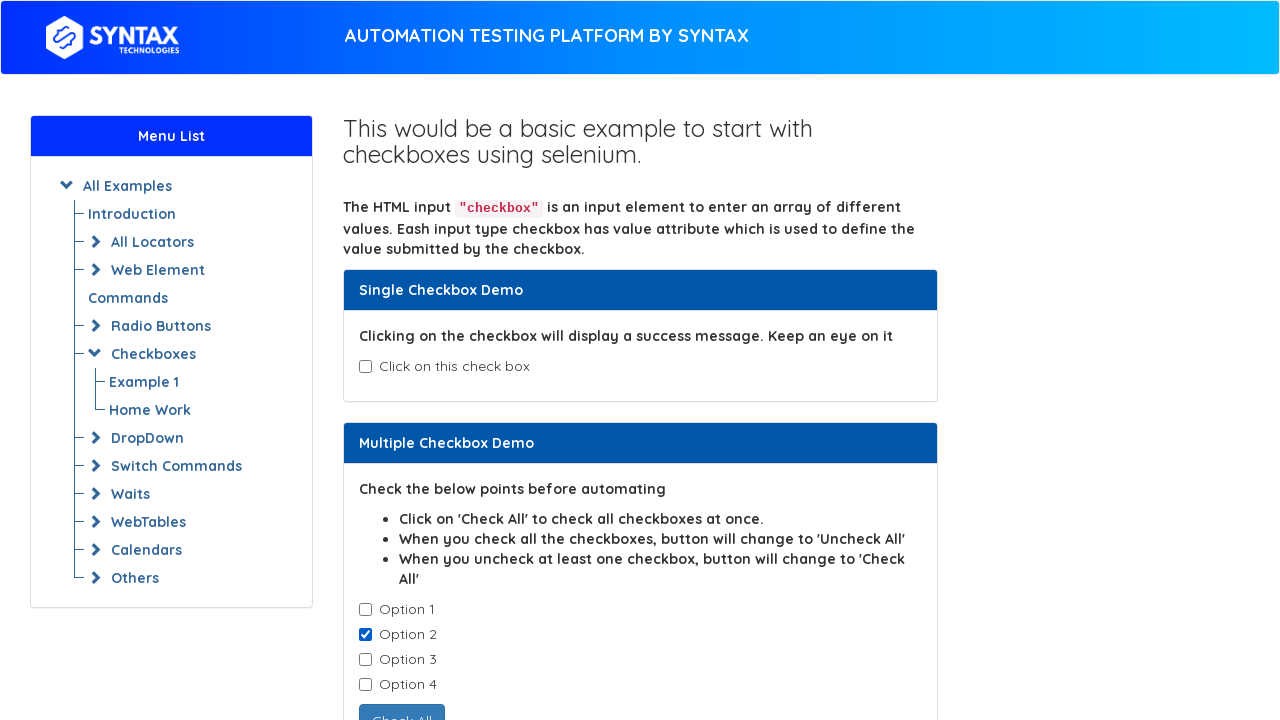